Tests text input functionality by entering text into a text area and then clearing a text field

Starting URL: https://omayo.blogspot.com/

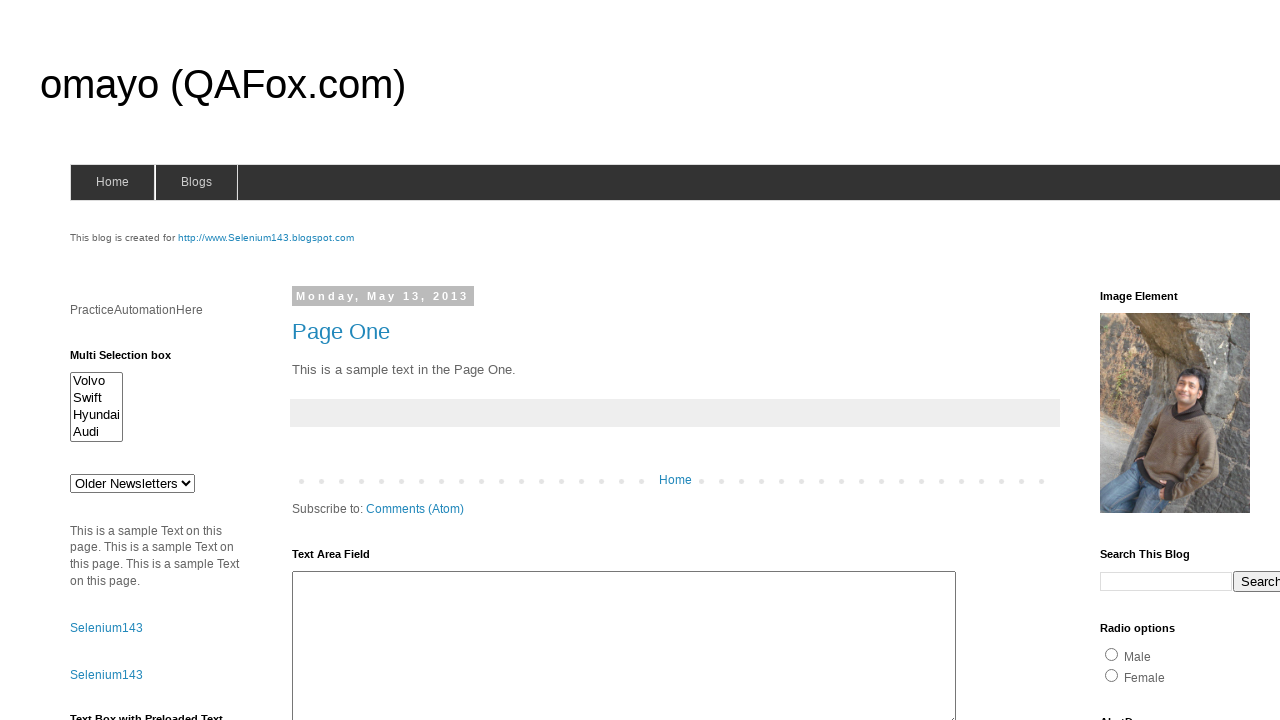

Entered text 'The cat was playing in the garden.' into text area on #ta1
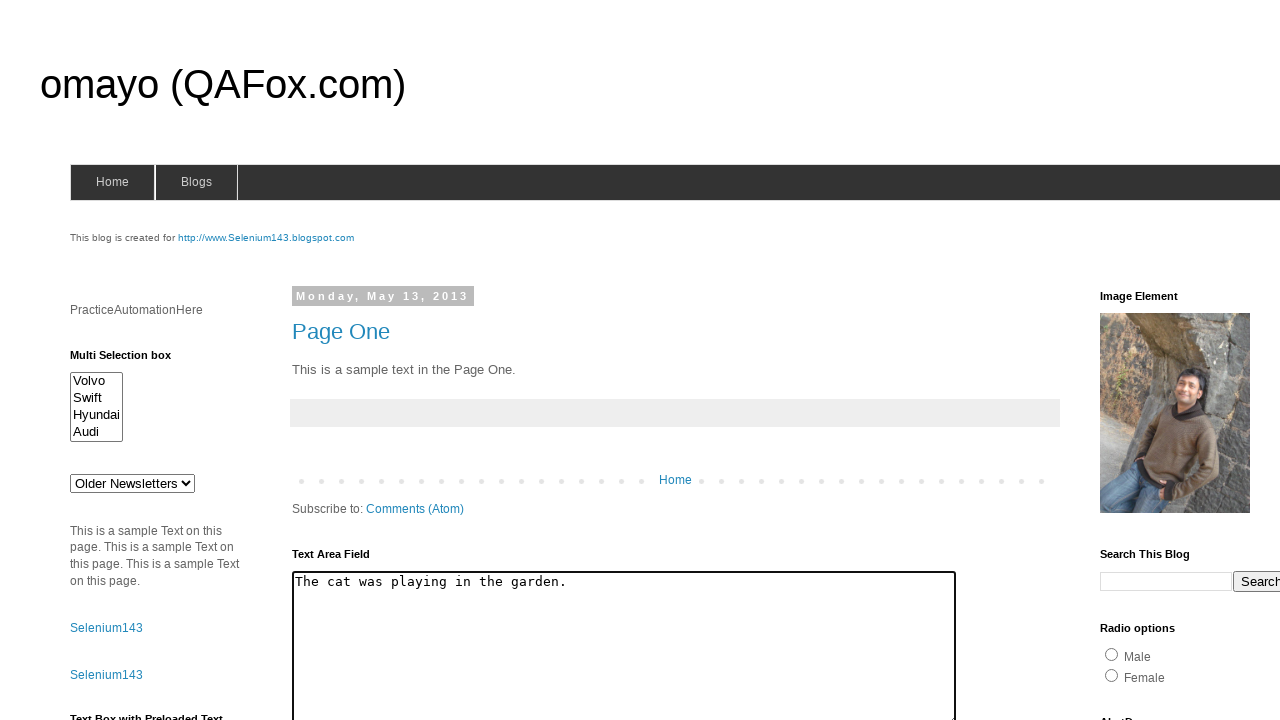

Cleared text from name field on input[name='fname']
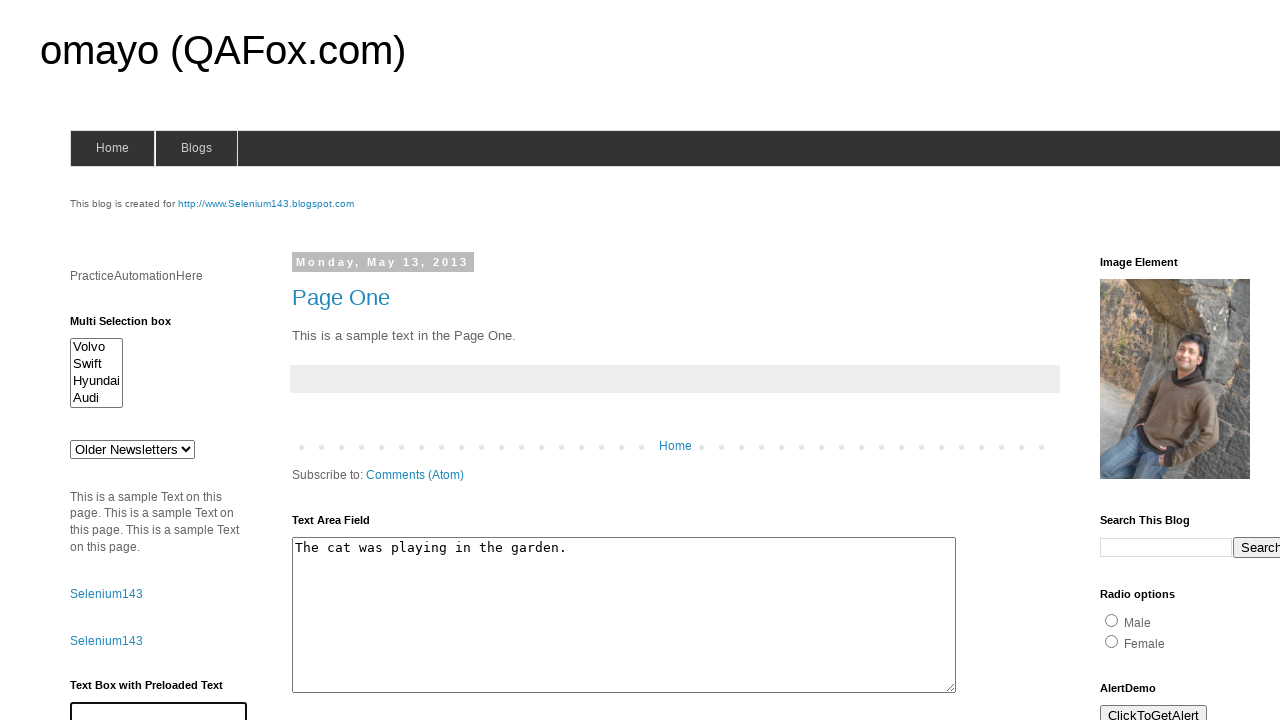

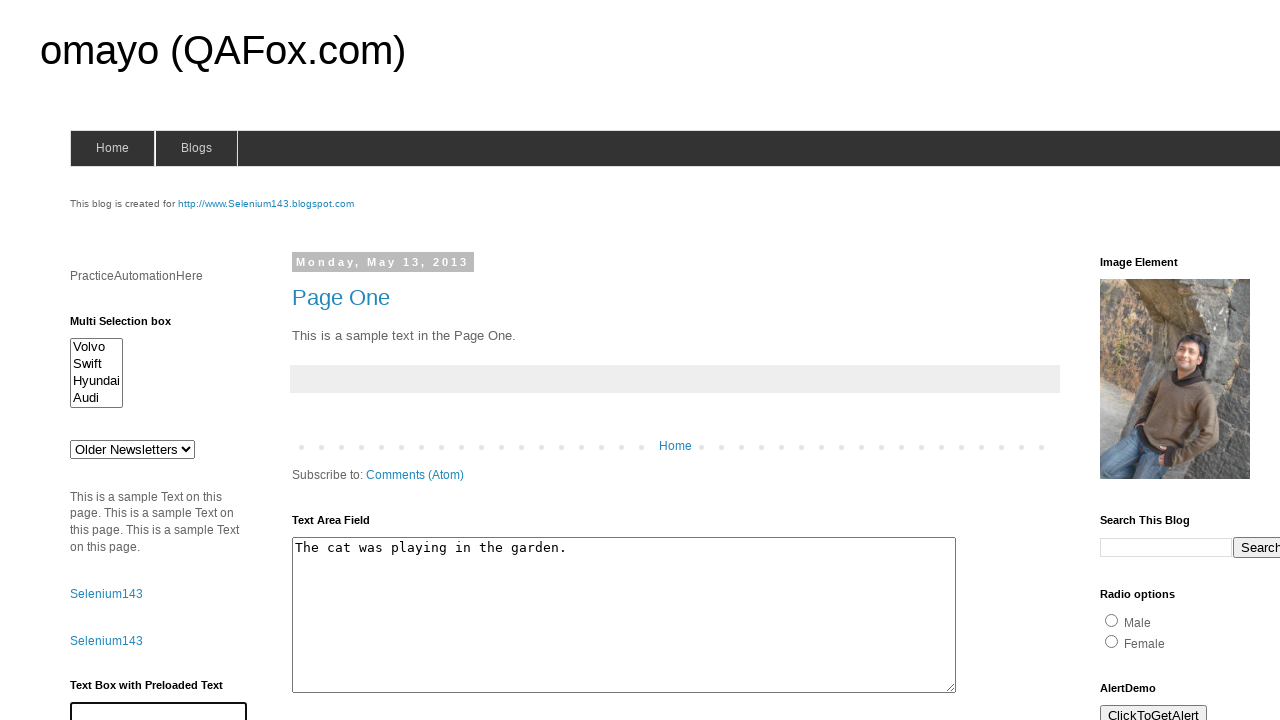